Tests marking all todo items as completed using the toggle all checkbox

Starting URL: https://demo.playwright.dev/todomvc

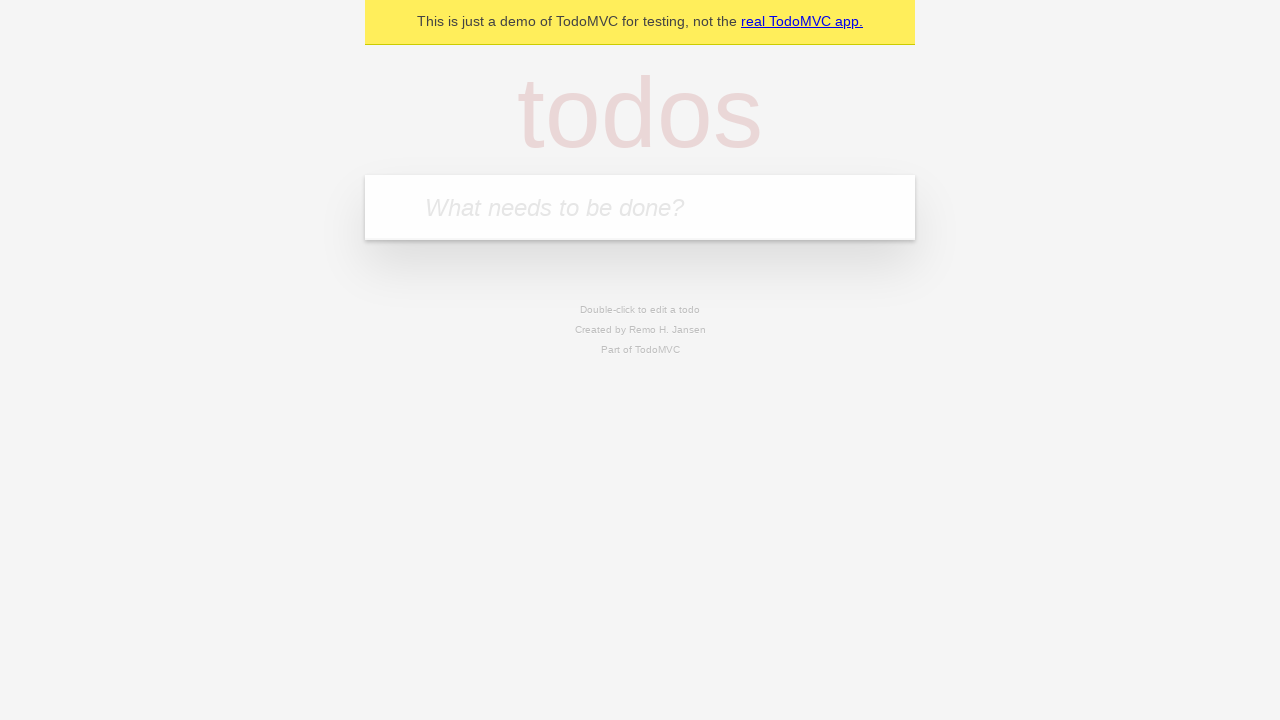

Filled todo input with 'buy some cheese' on internal:attr=[placeholder="What needs to be done?"i]
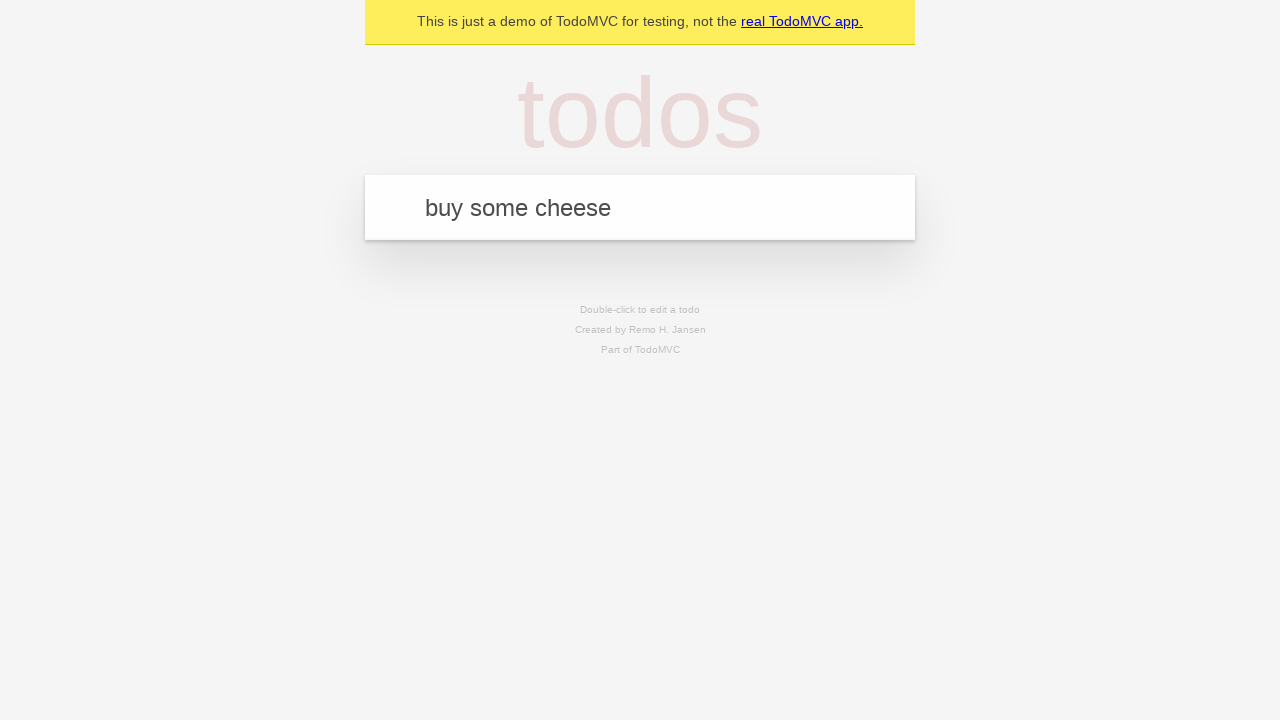

Pressed Enter to add first todo item on internal:attr=[placeholder="What needs to be done?"i]
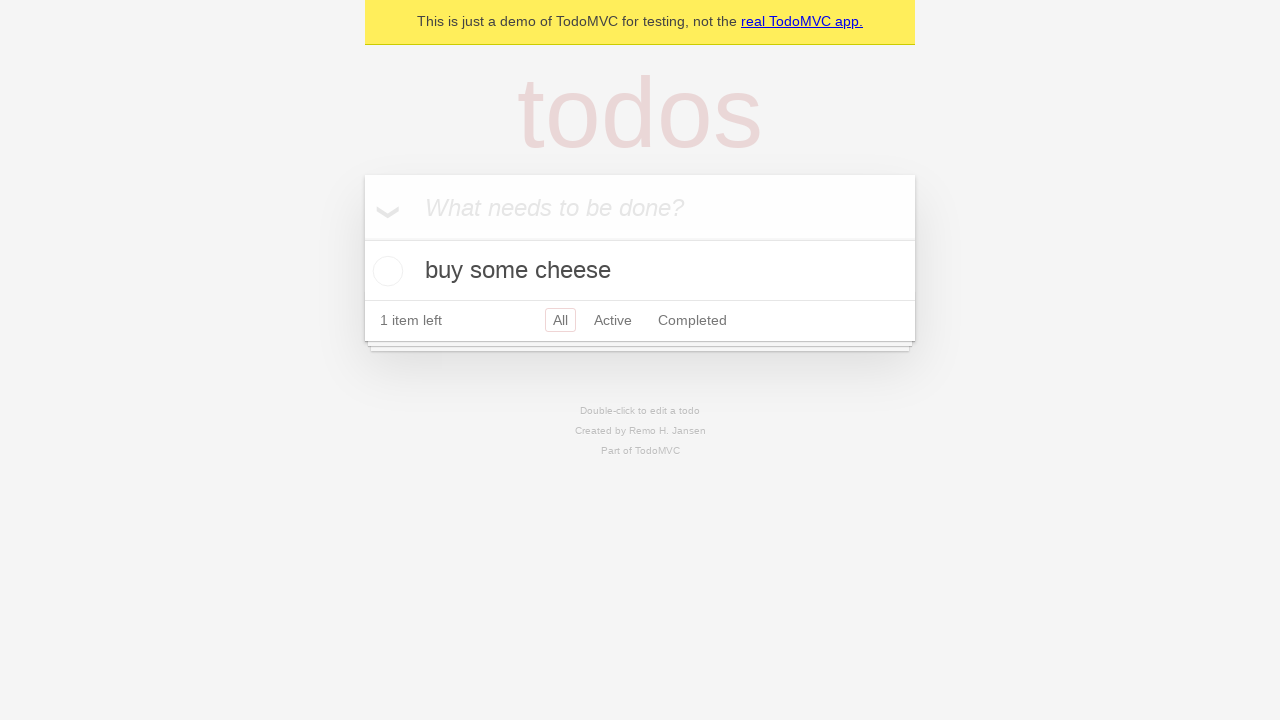

Filled todo input with 'feed the cat' on internal:attr=[placeholder="What needs to be done?"i]
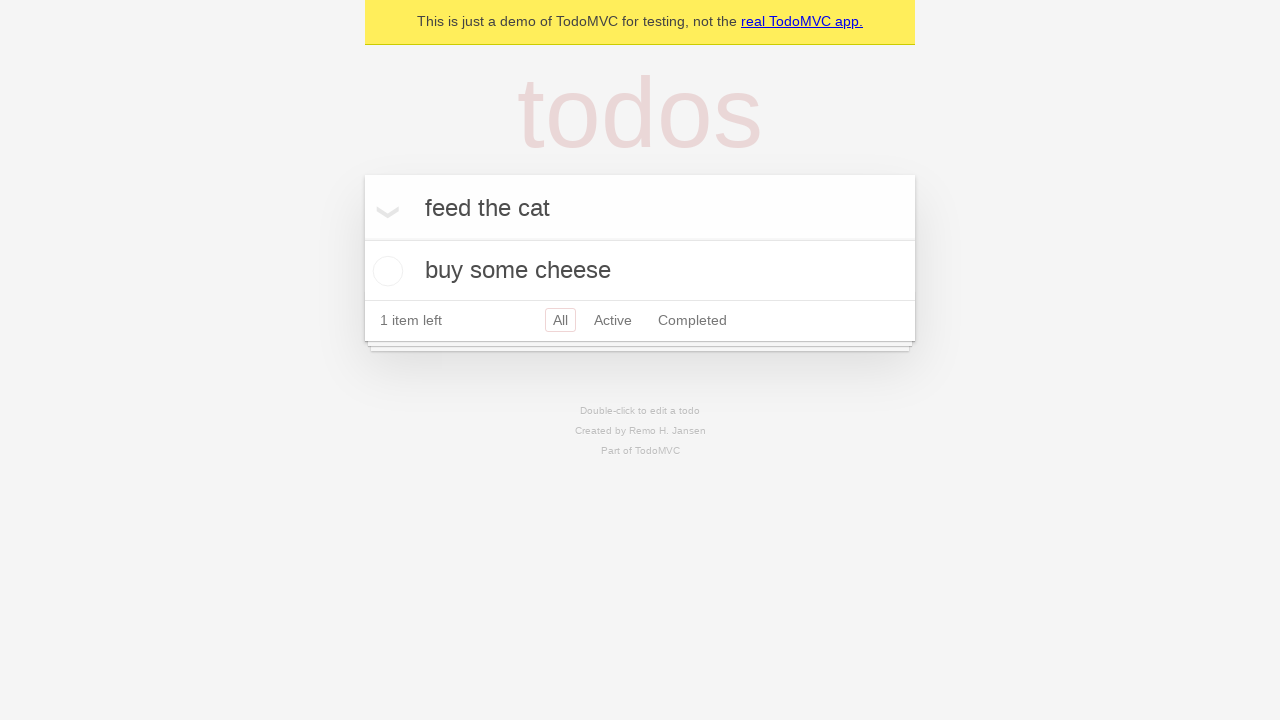

Pressed Enter to add second todo item on internal:attr=[placeholder="What needs to be done?"i]
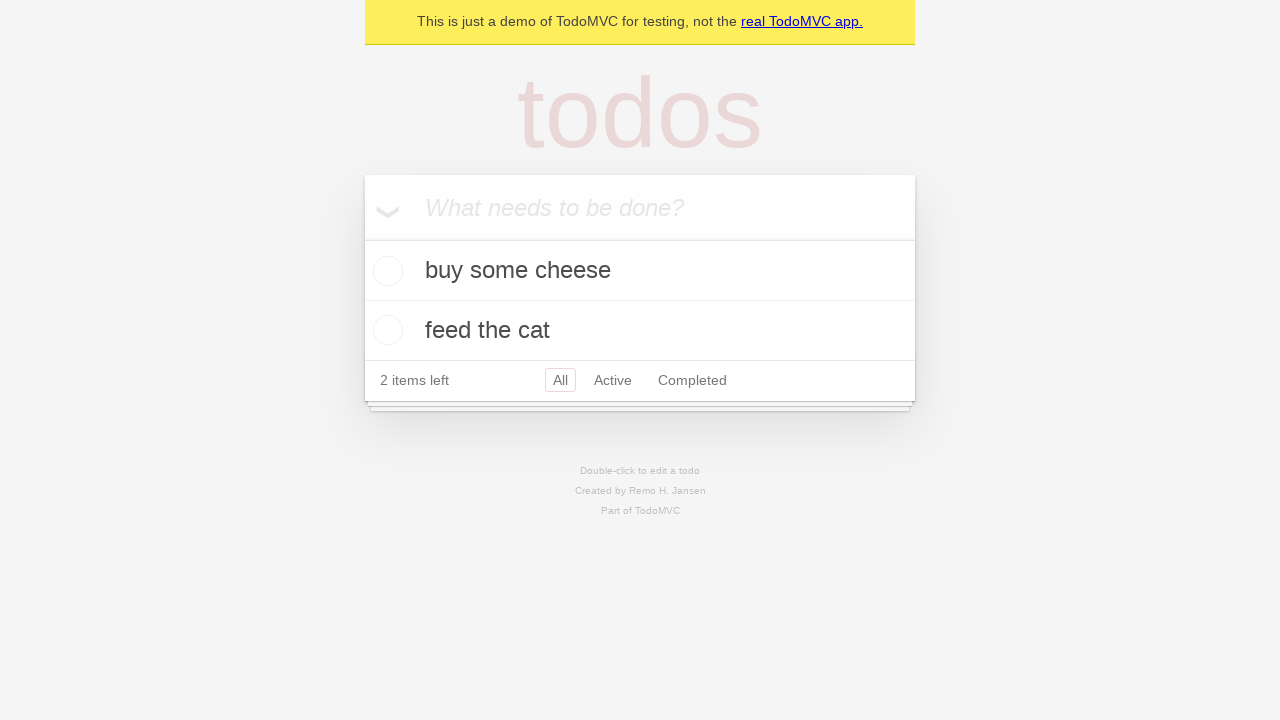

Filled todo input with 'book a doctors appointment' on internal:attr=[placeholder="What needs to be done?"i]
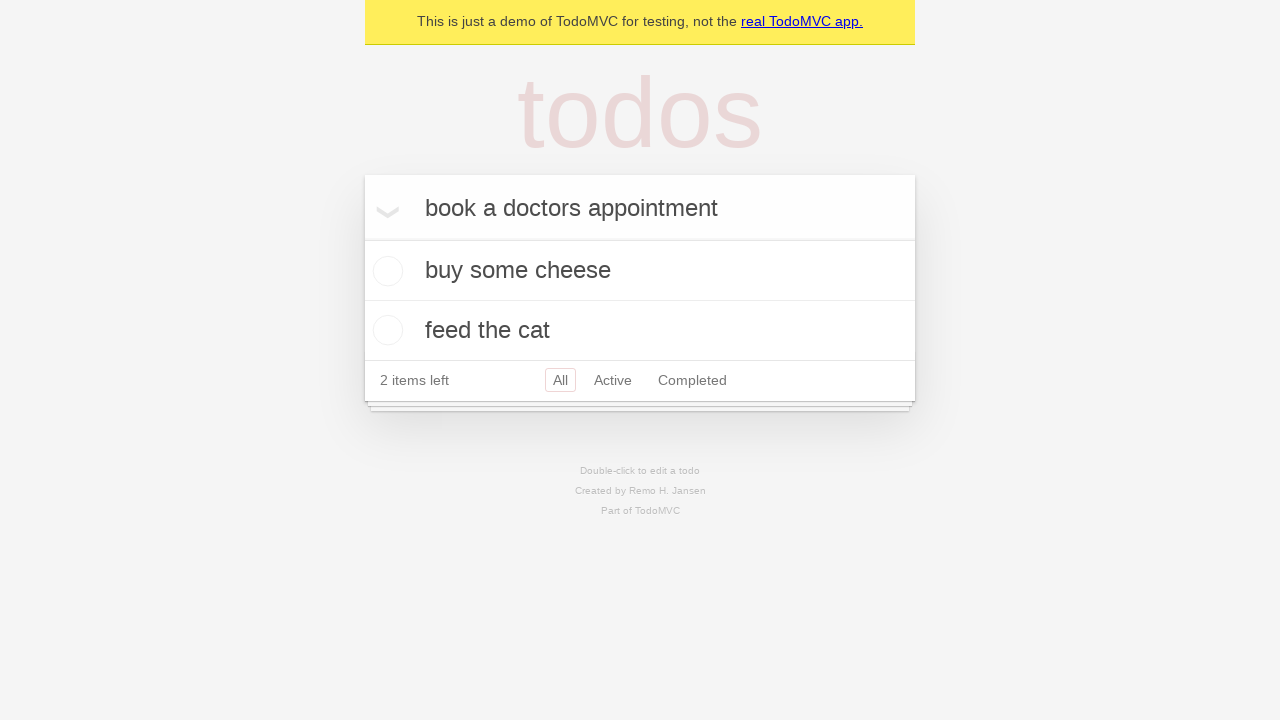

Pressed Enter to add third todo item on internal:attr=[placeholder="What needs to be done?"i]
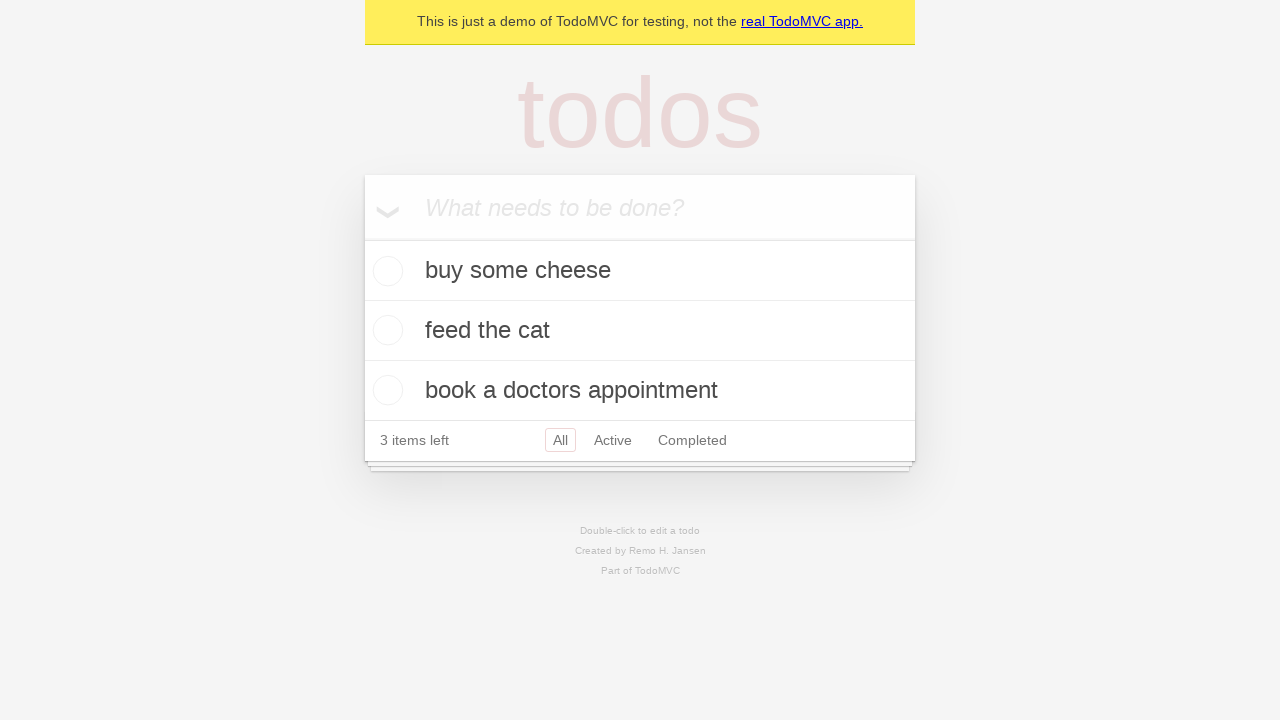

Checked 'Mark all as complete' checkbox at (362, 238) on internal:label="Mark all as complete"i
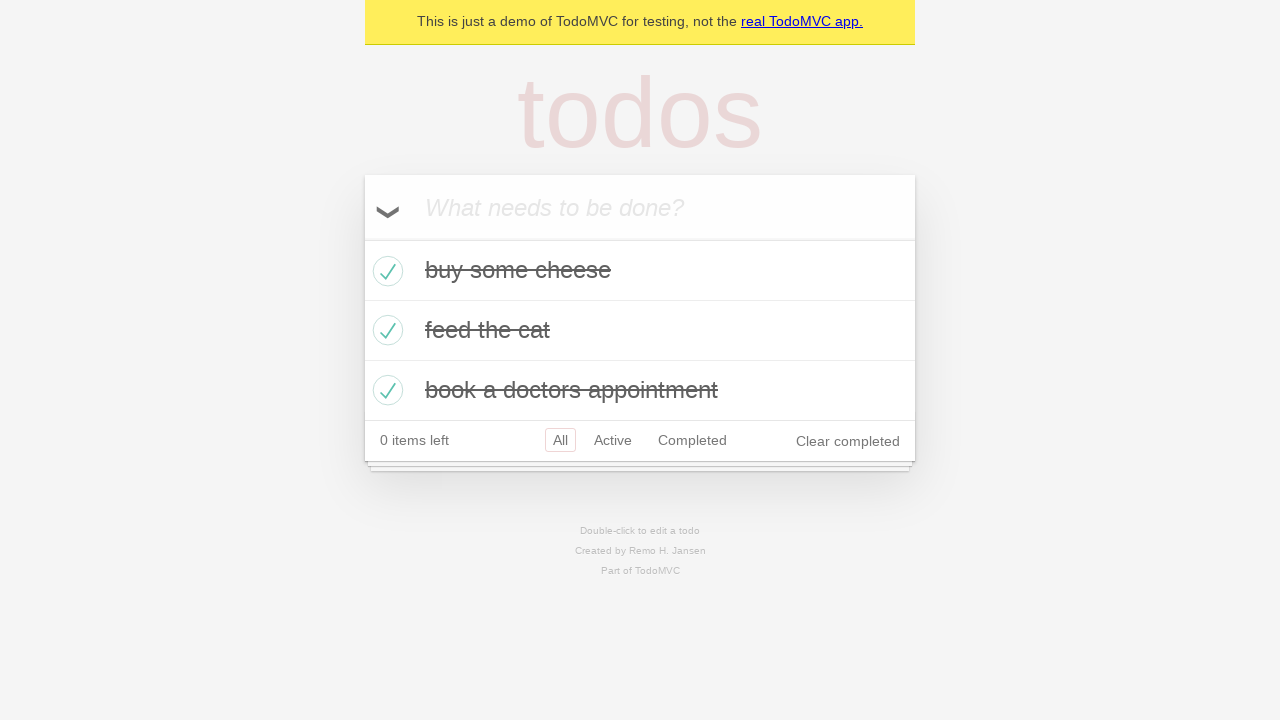

Waited for todo items to show completed state
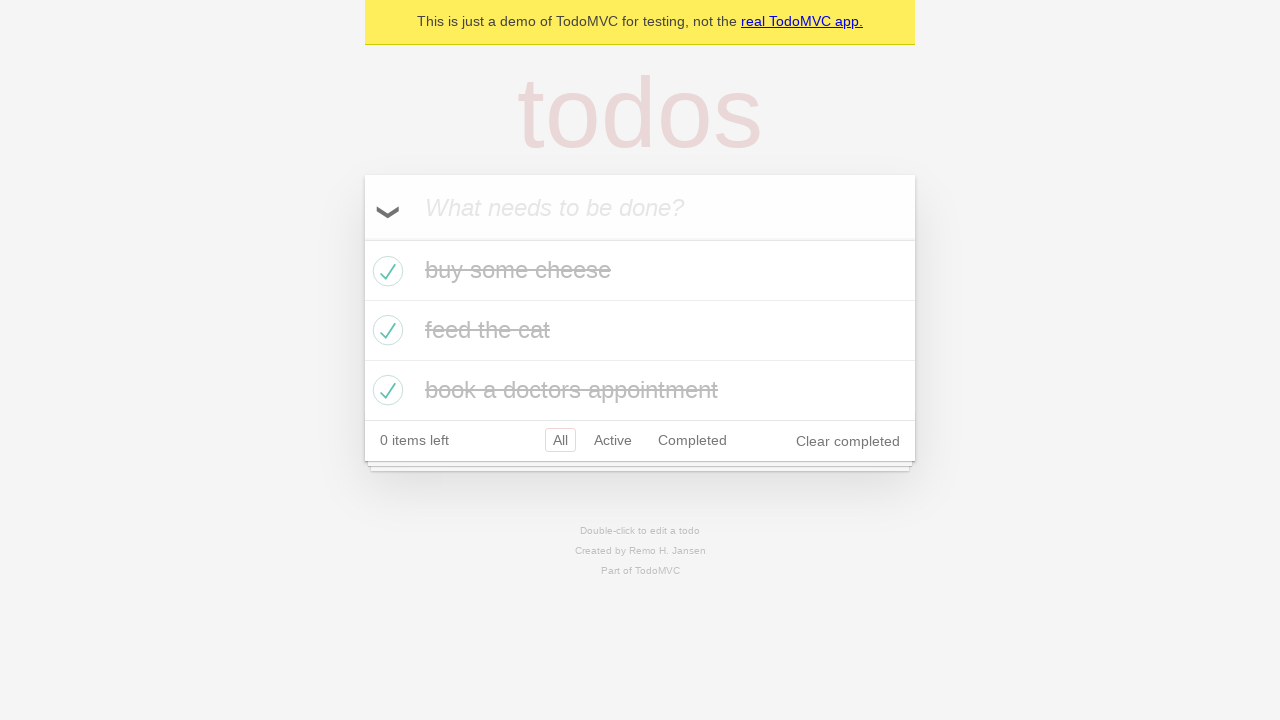

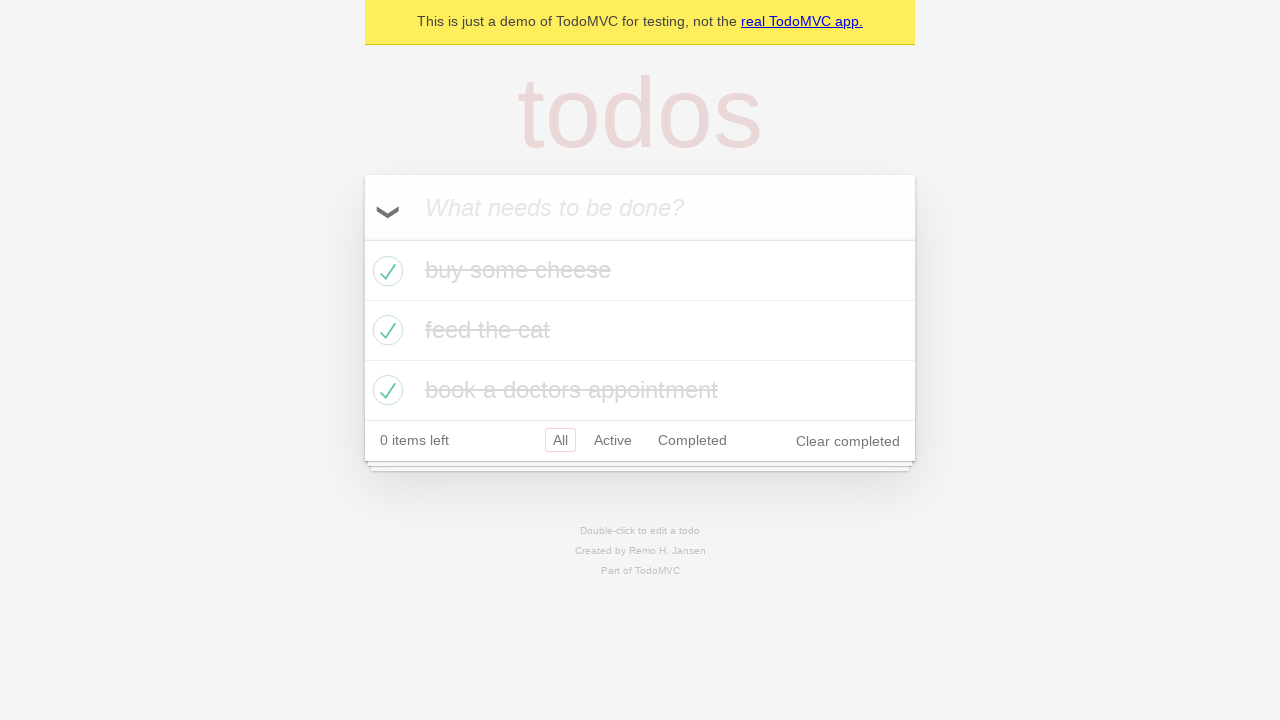